Tests the autocomplete input field by clicking on it and typing text with keyboard modifiers (Shift key to capitalize first letter), entering "John" into the multi-select autocomplete field.

Starting URL: https://demoqa.com/auto-complete

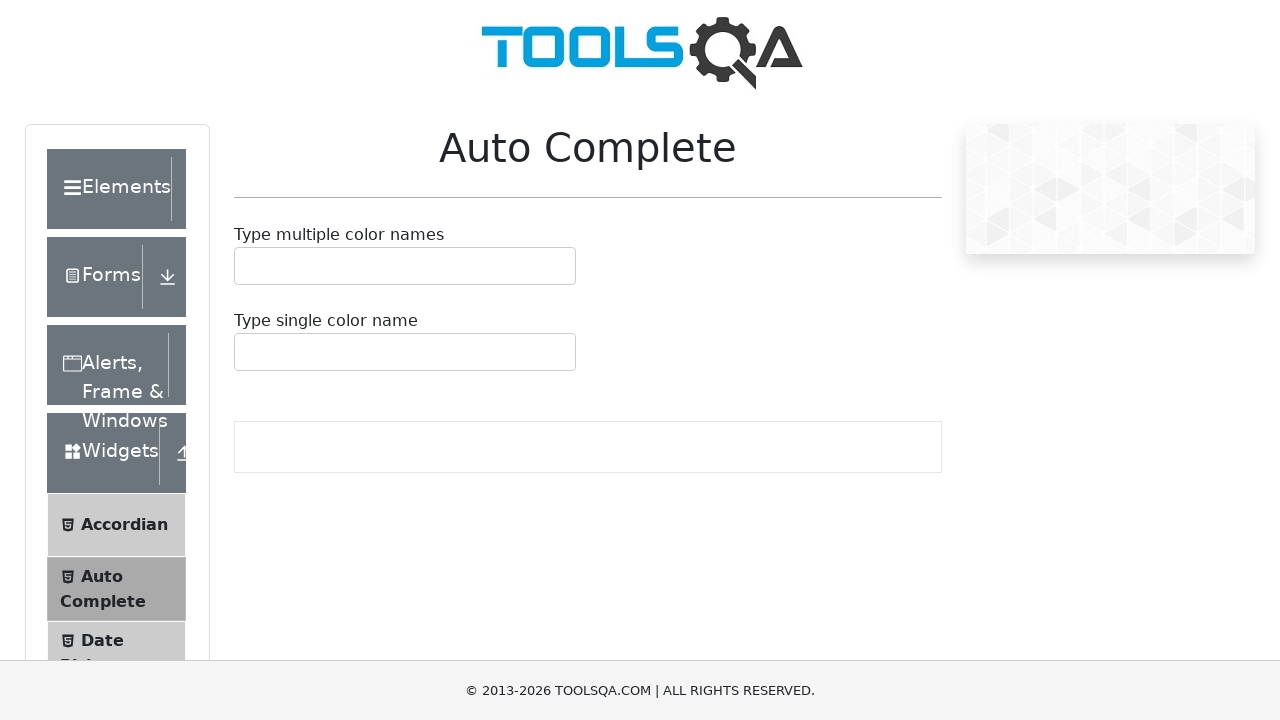

Clicked on the multi-select autocomplete input field at (247, 266) on #autoCompleteMultipleInput
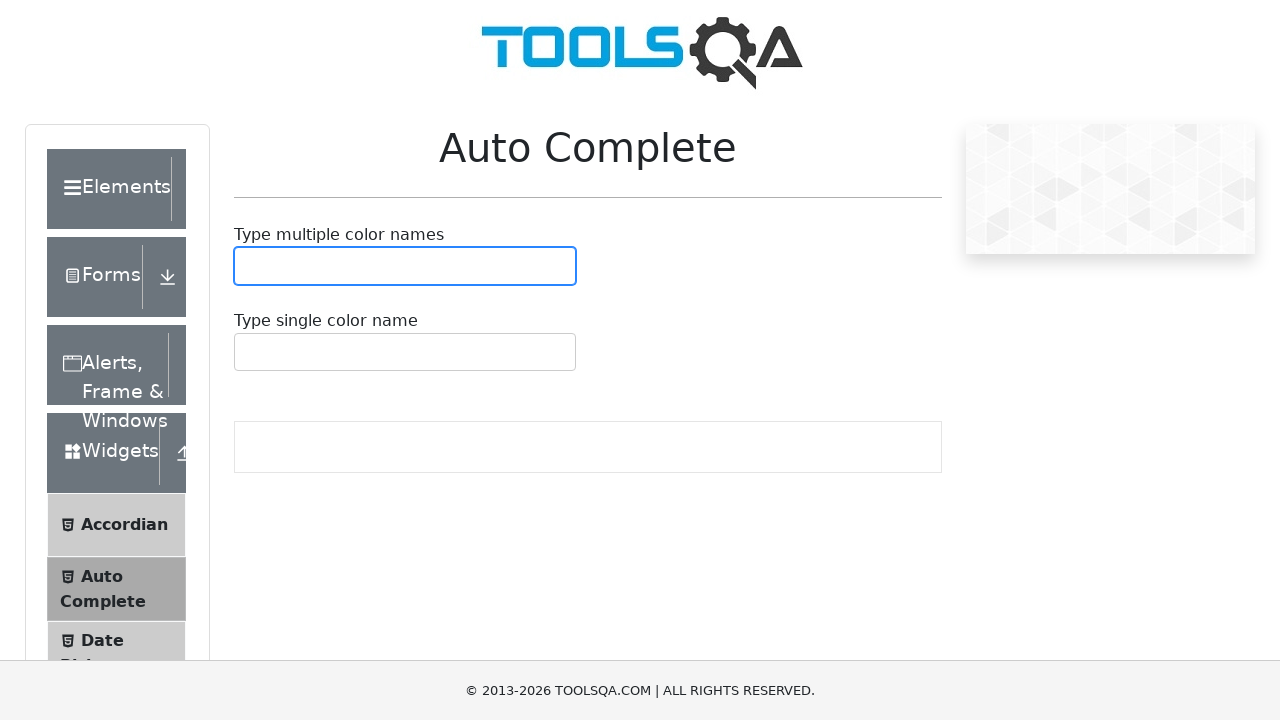

Pressed Shift key down to prepare for capital letter
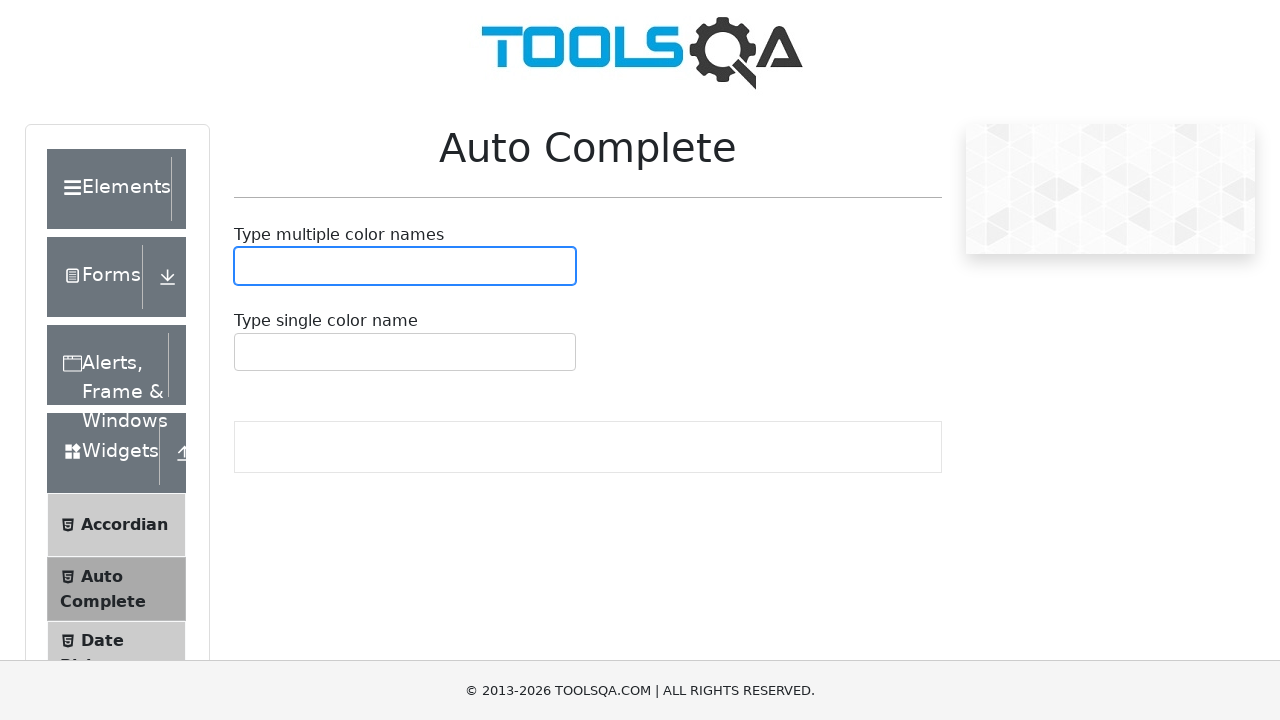

Pressed 'J' with Shift modifier to capitalize first letter
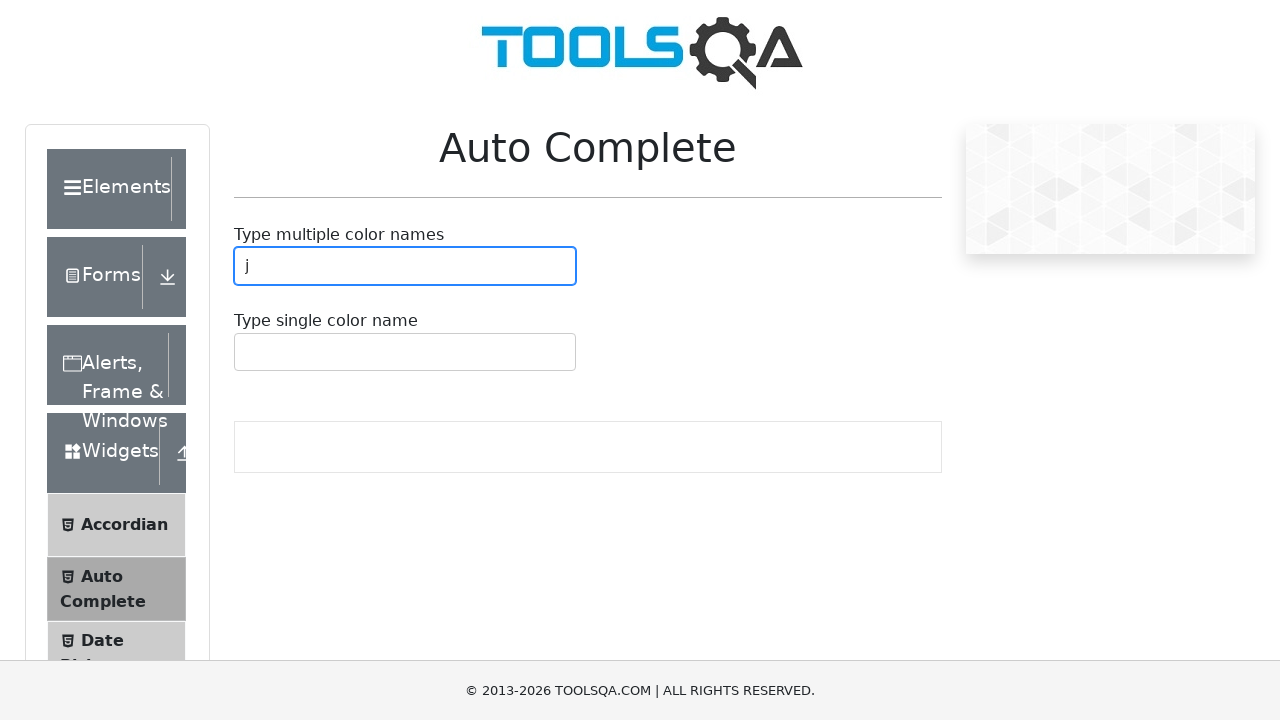

Released Shift key
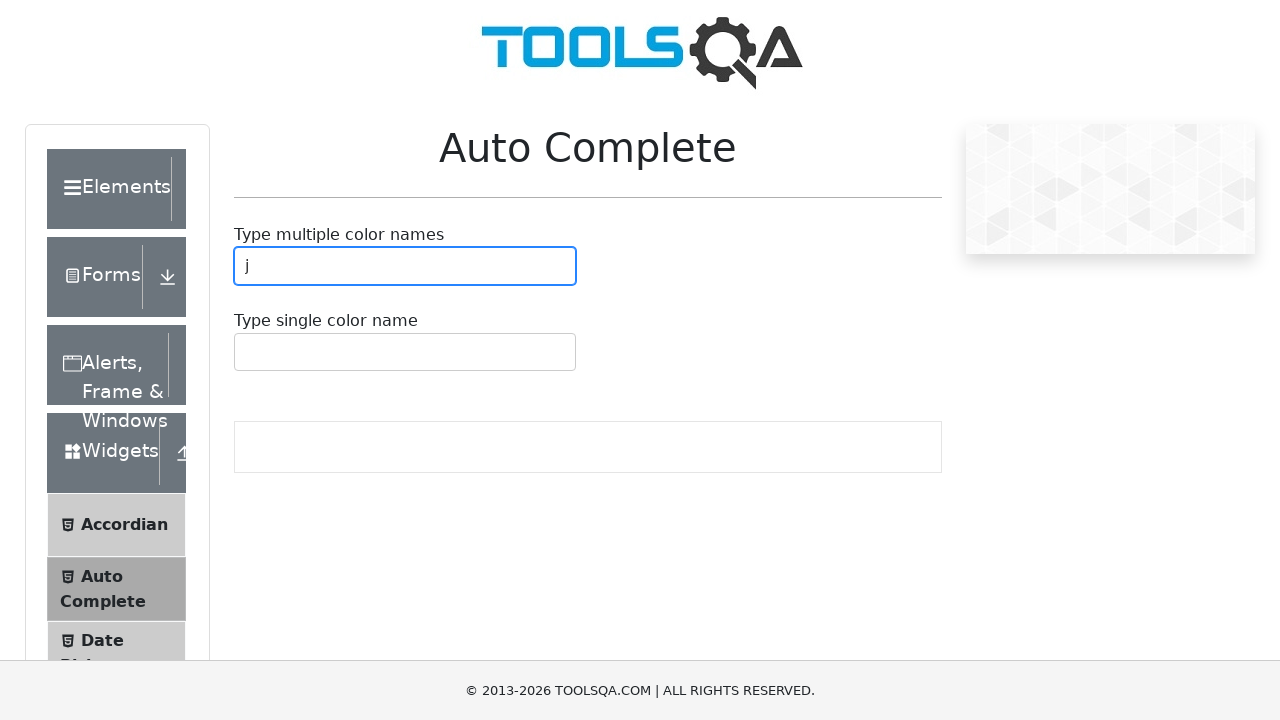

Typed 'ohn' to complete 'John' in the autocomplete field
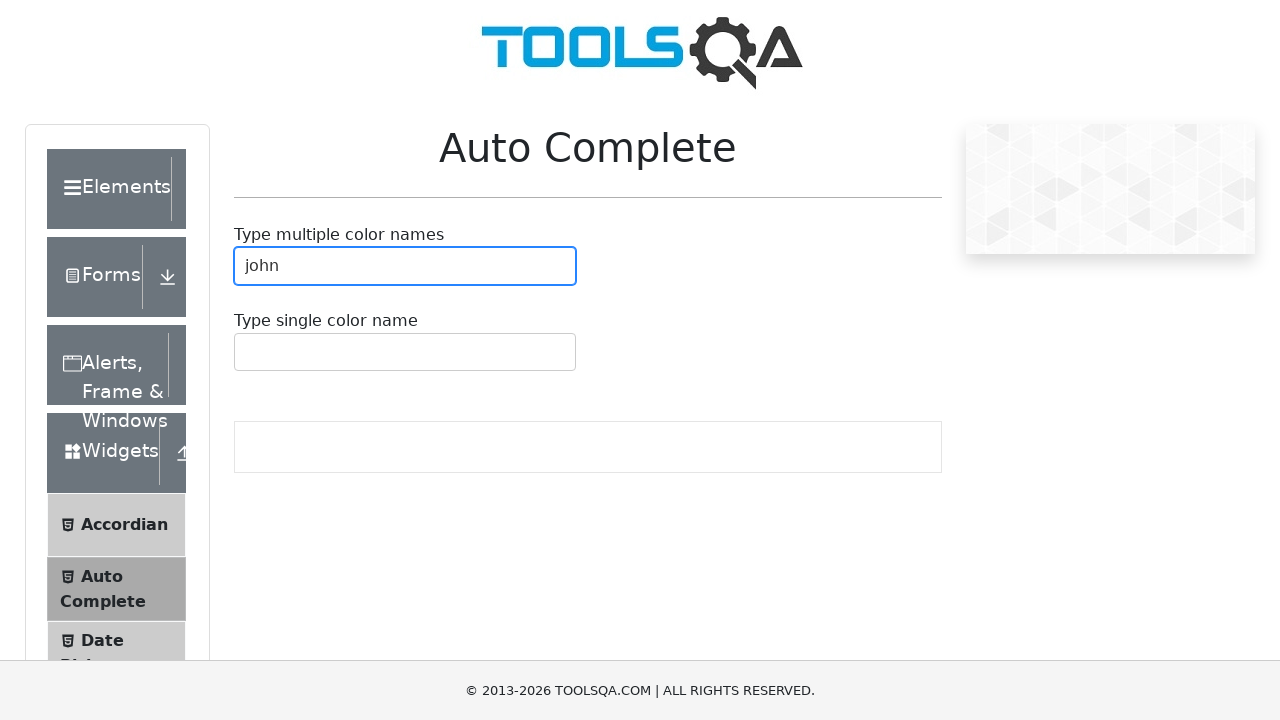

Waited 1 second for autocomplete suggestions to appear
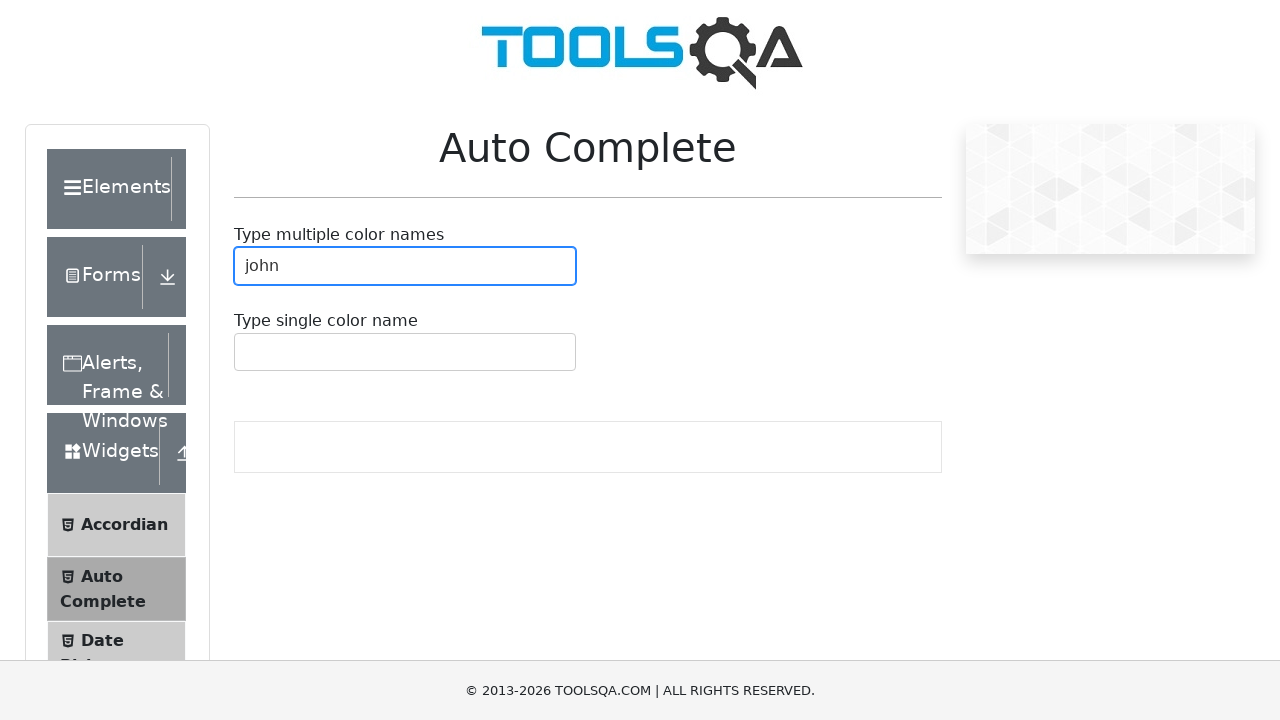

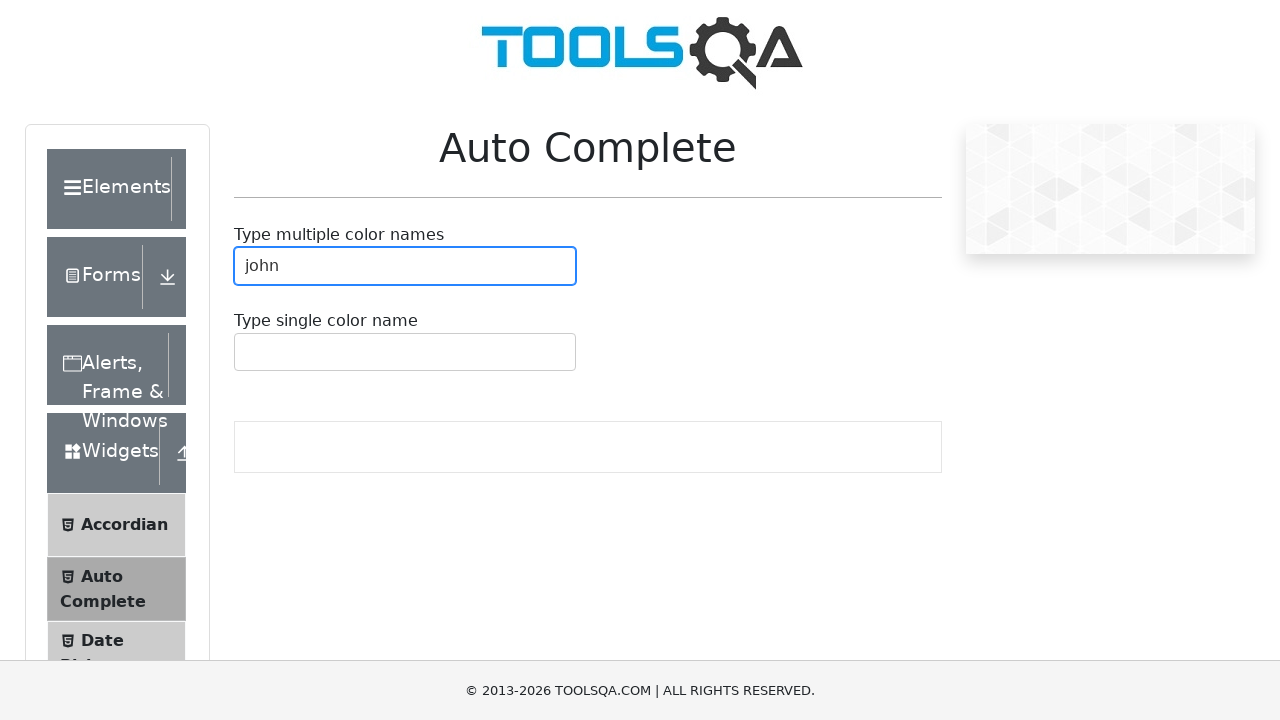